Solves a math problem by reading two numbers from the page, calculating their sum, and selecting the result from a dropdown menu before submitting

Starting URL: https://suninjuly.github.io/selects1.html

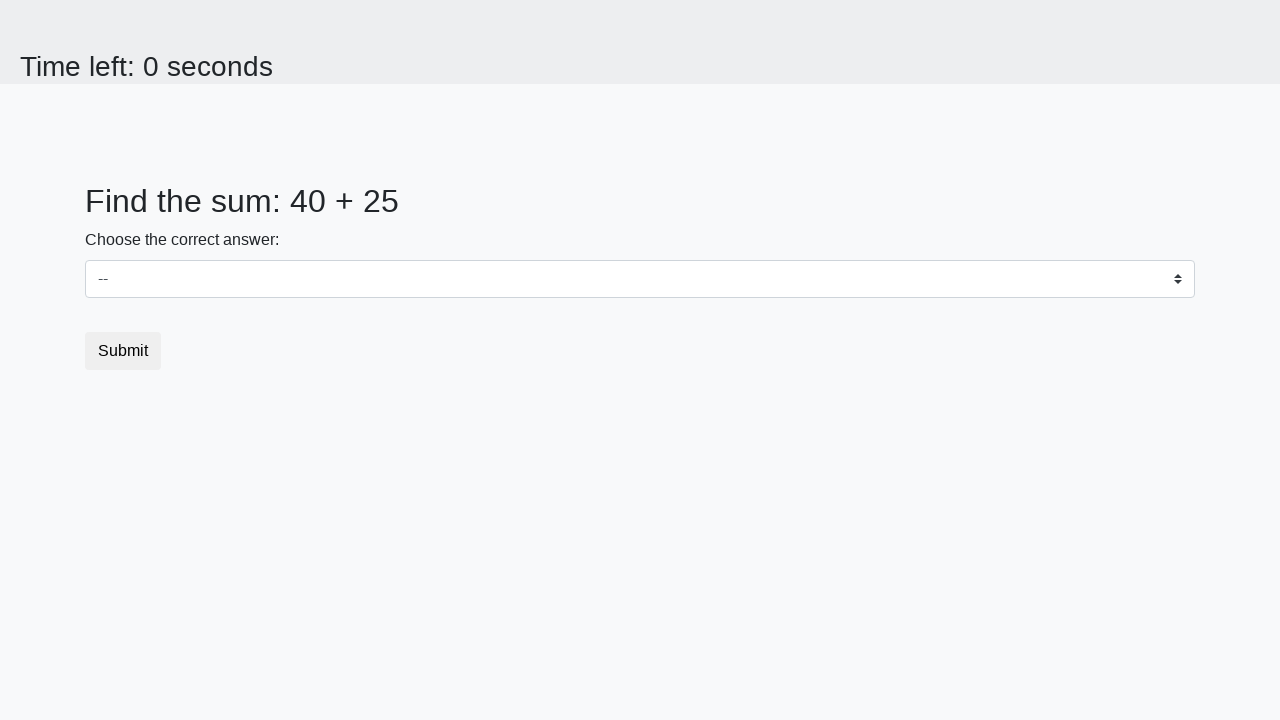

Retrieved first number from page element #num1
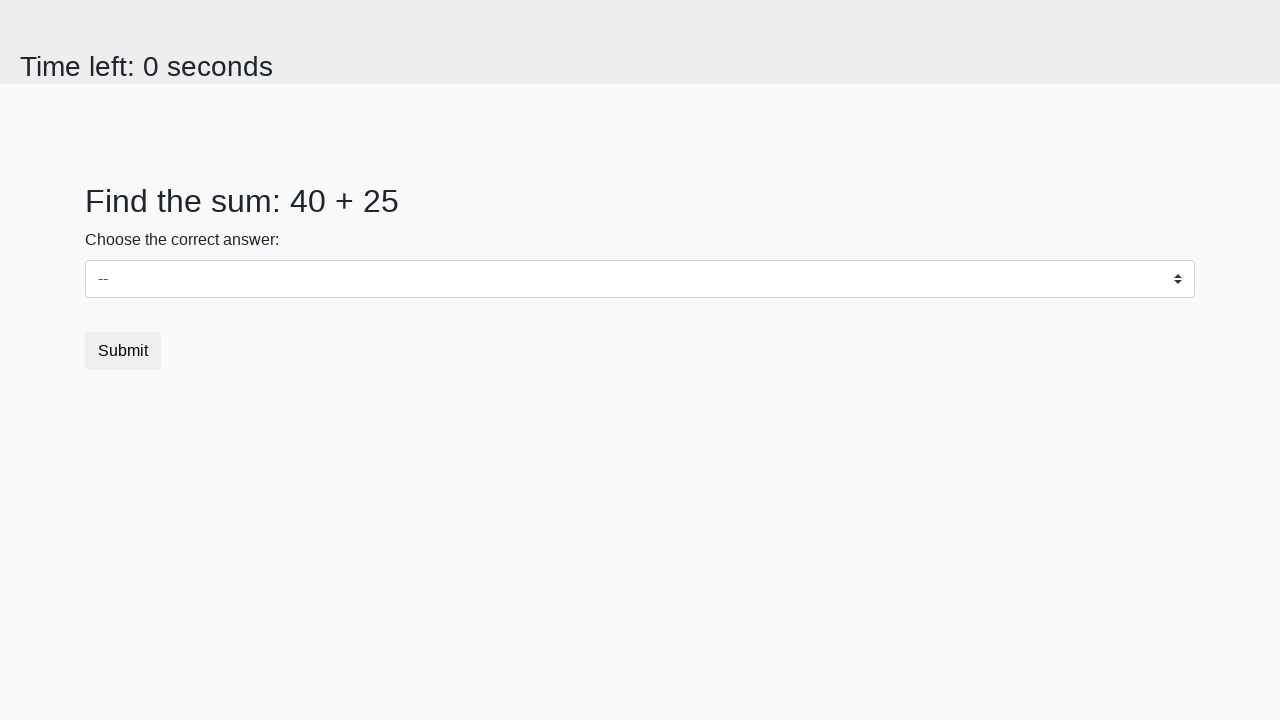

Parsed first number as integer
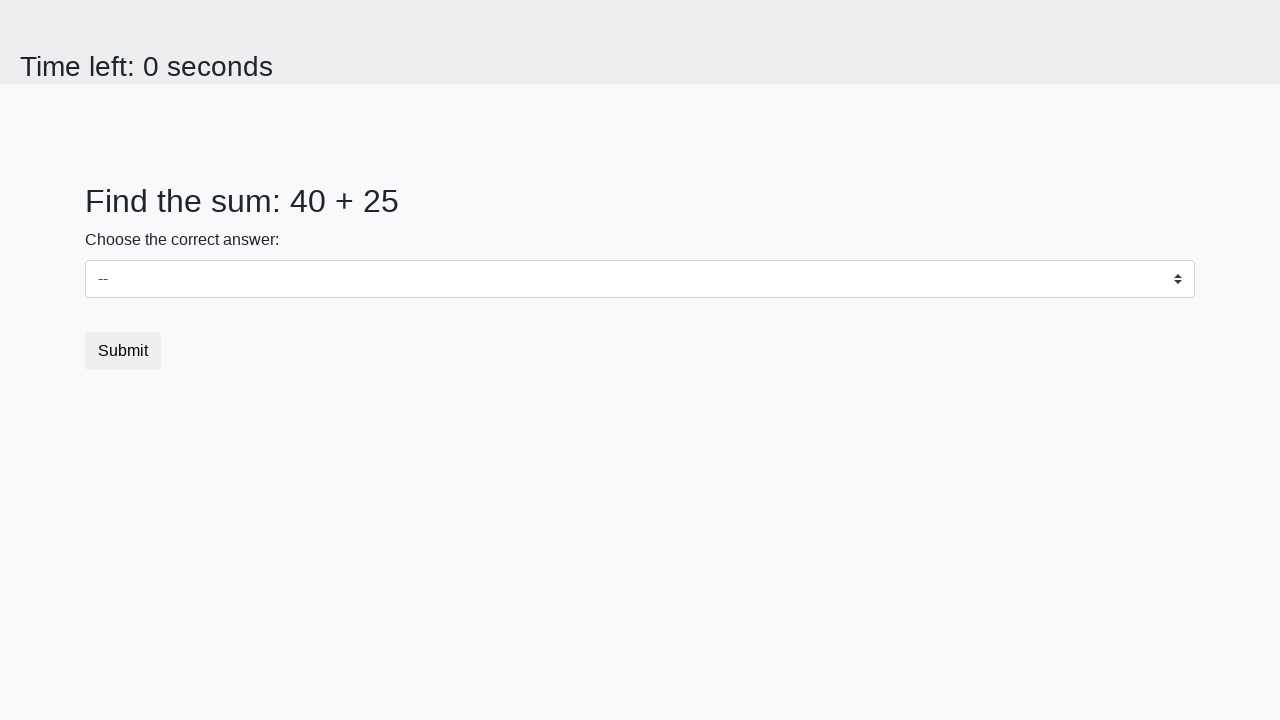

Retrieved second number from page element #num2
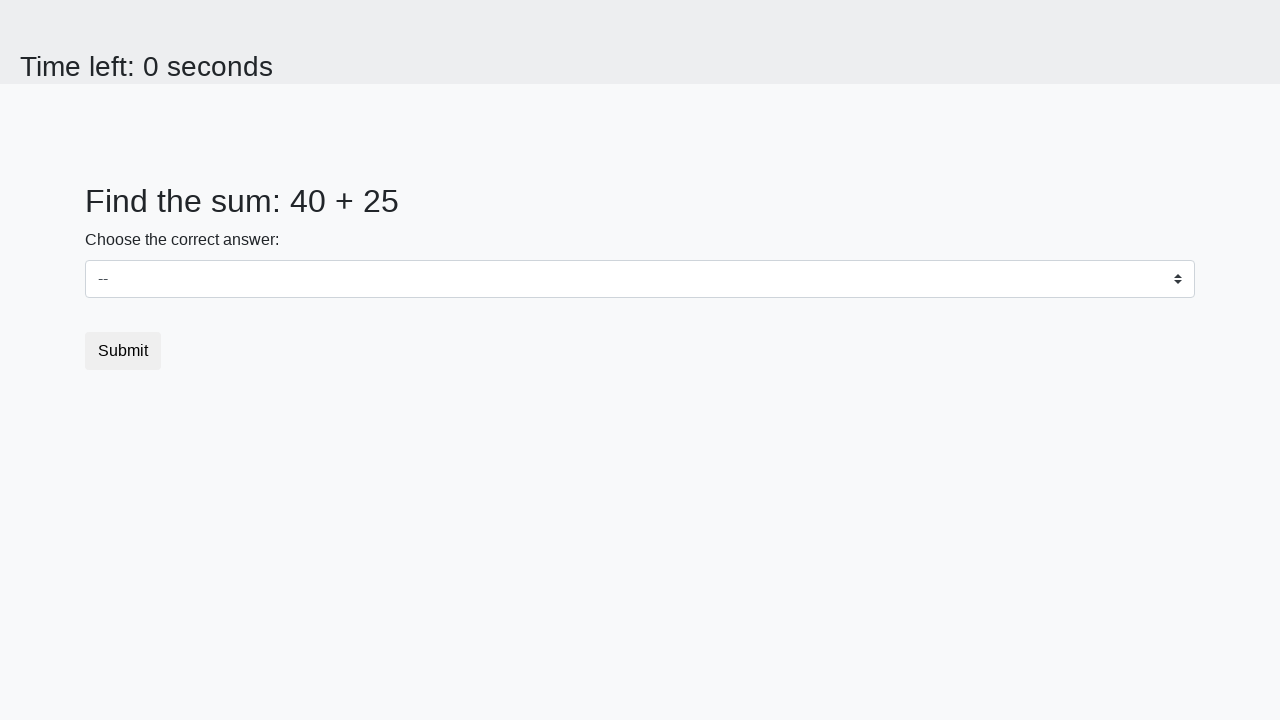

Parsed second number as integer
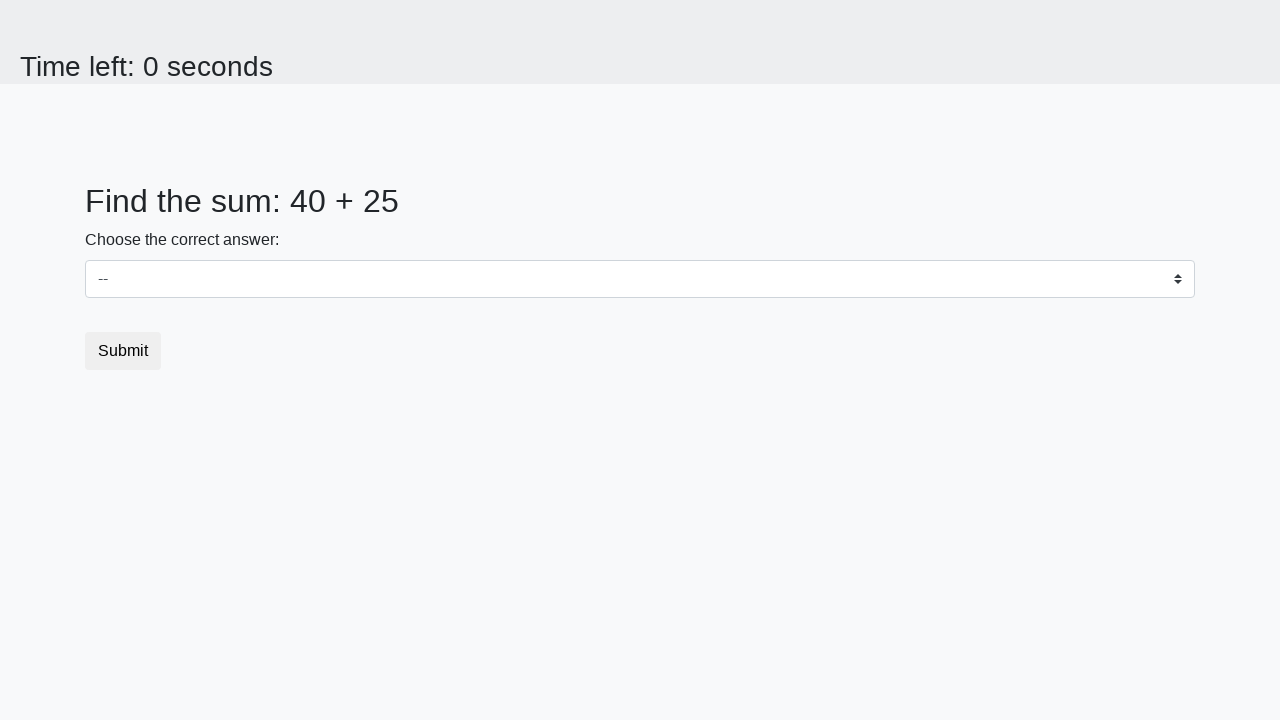

Calculated sum: 40 + 25 = 65
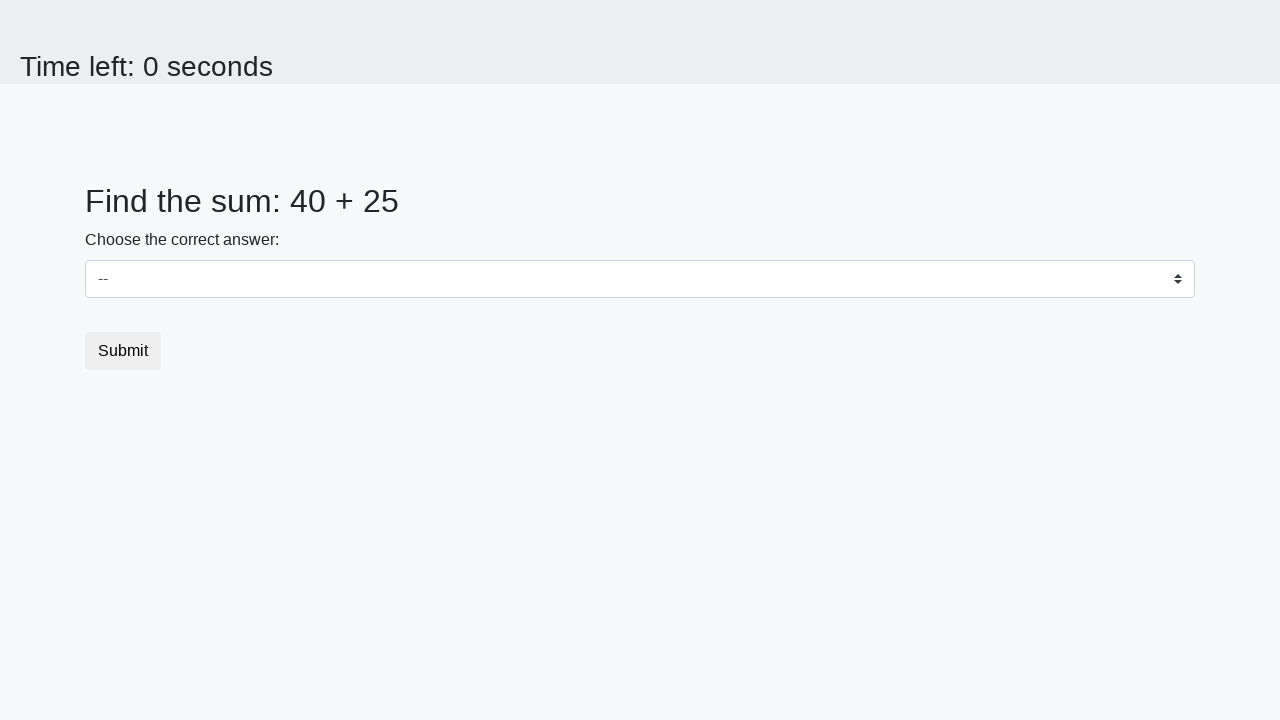

Selected calculated result '65' from dropdown menu on .custom-select
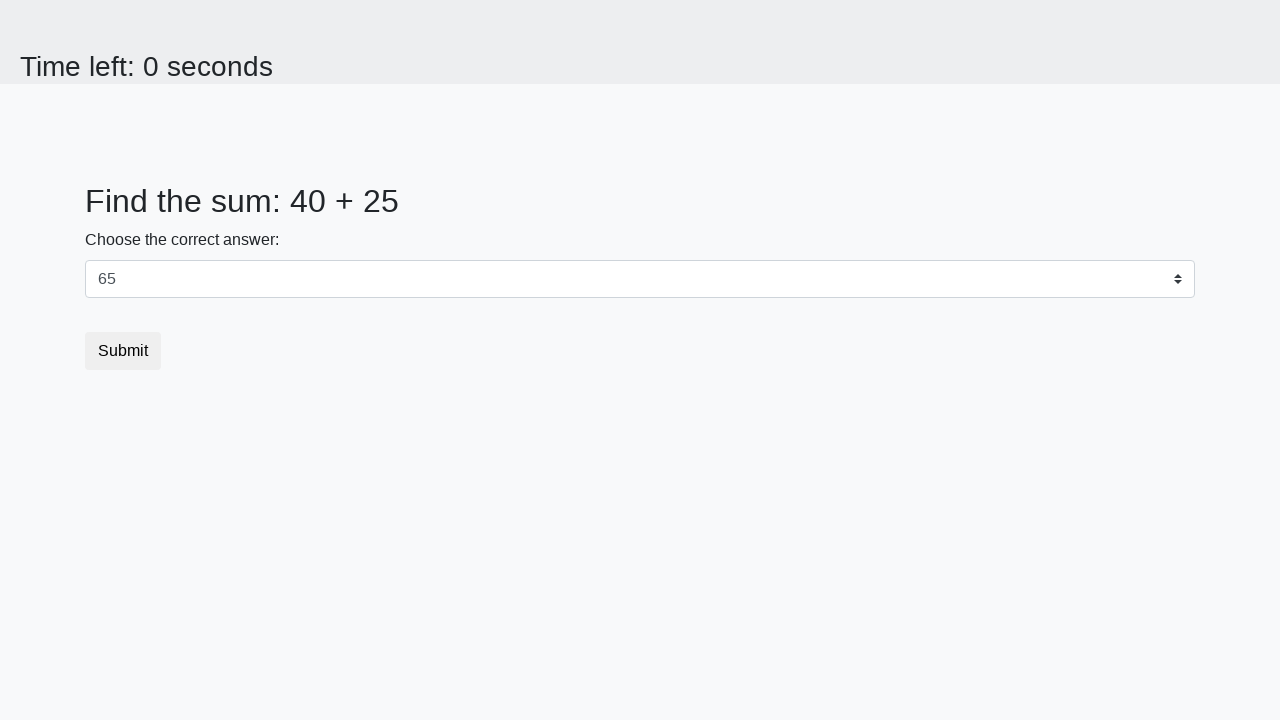

Clicked submit button at (123, 351) on .btn.btn-default
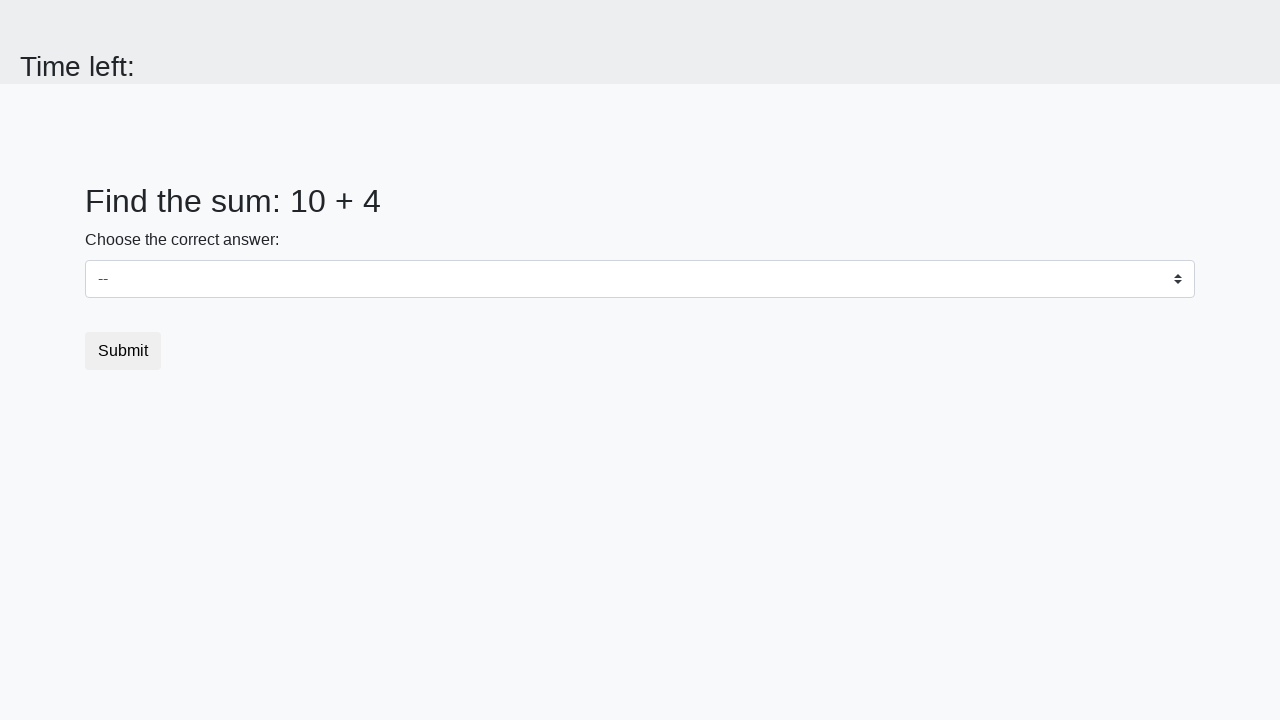

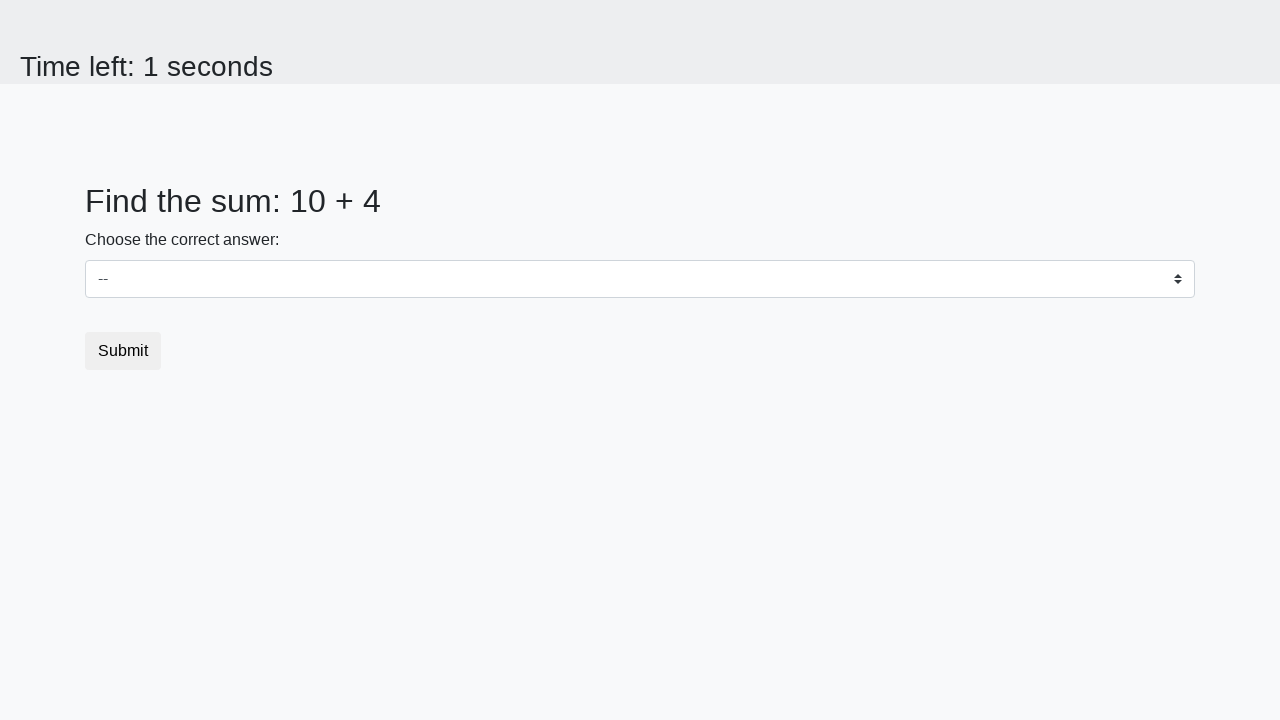